Tests navigation to the Frames section and verifies frame content is displayed on the DemoQA site

Starting URL: https://demoqa.com/

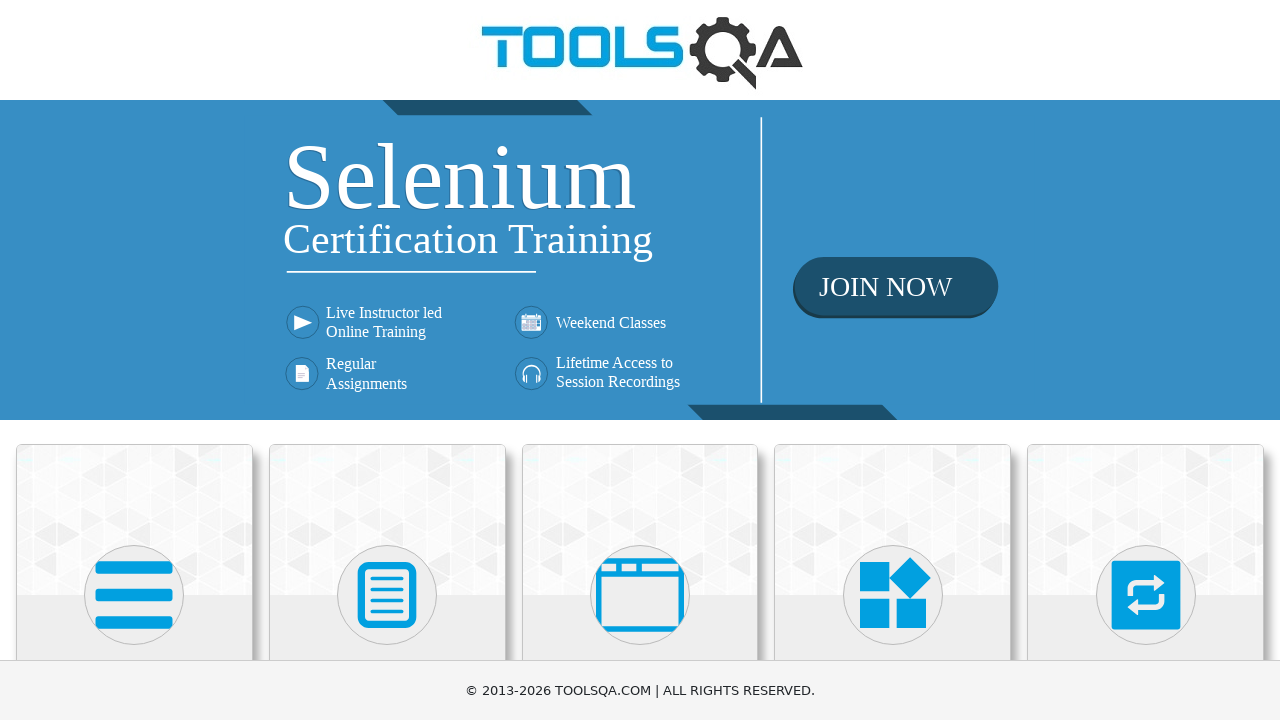

Clicked on Alerts, Frame & Windows card at (640, 360) on text=Alerts, Frame & Windows
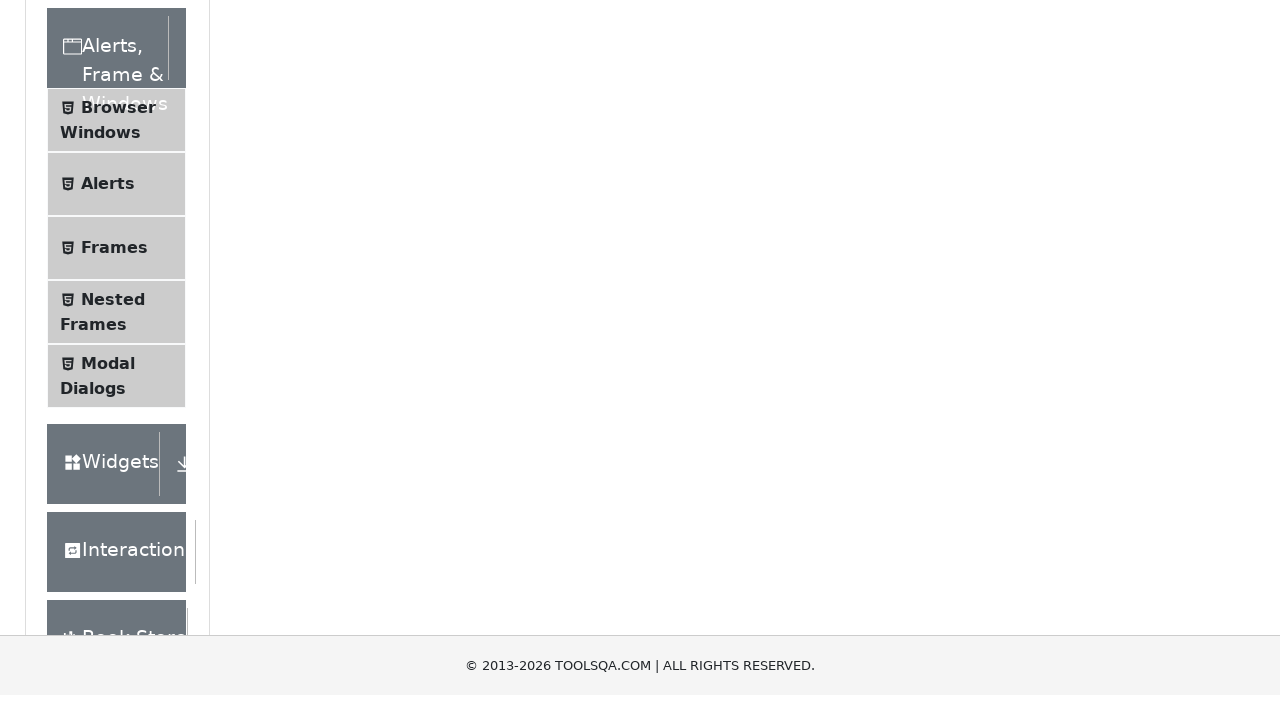

Clicked on Frames menu item at (114, 565) on text=Frames
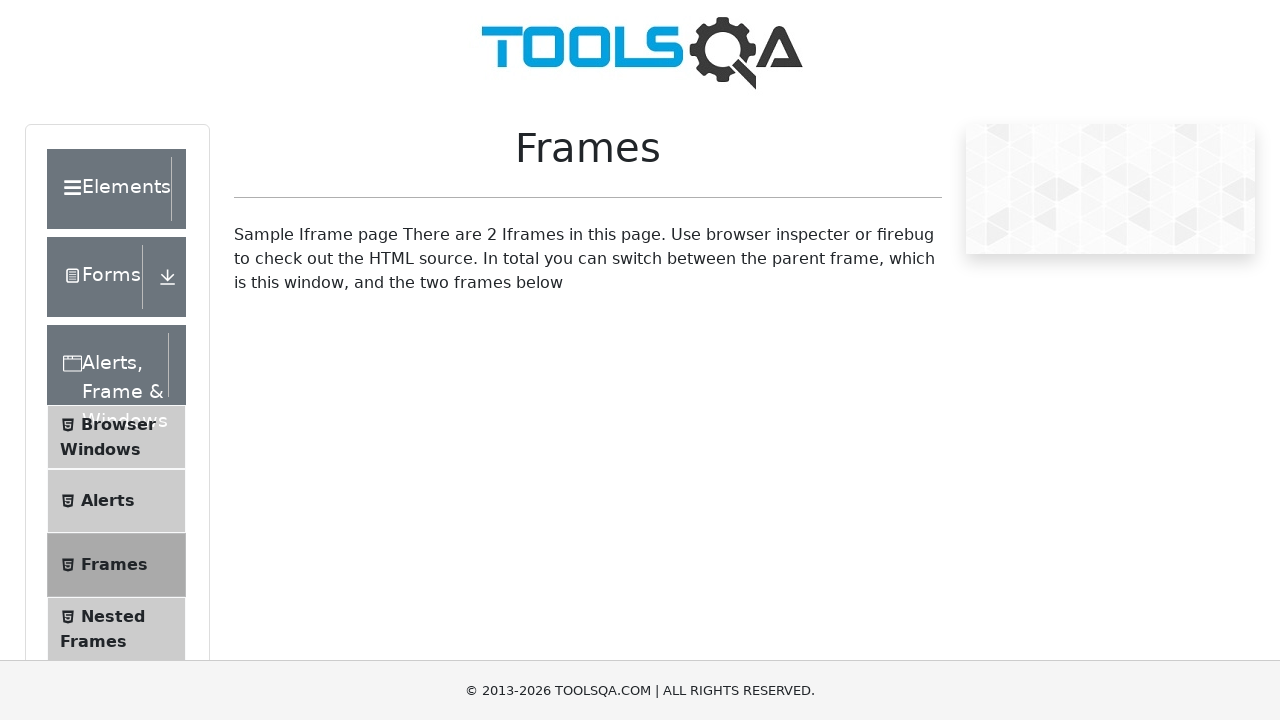

Frames loaded and frame1 element is visible
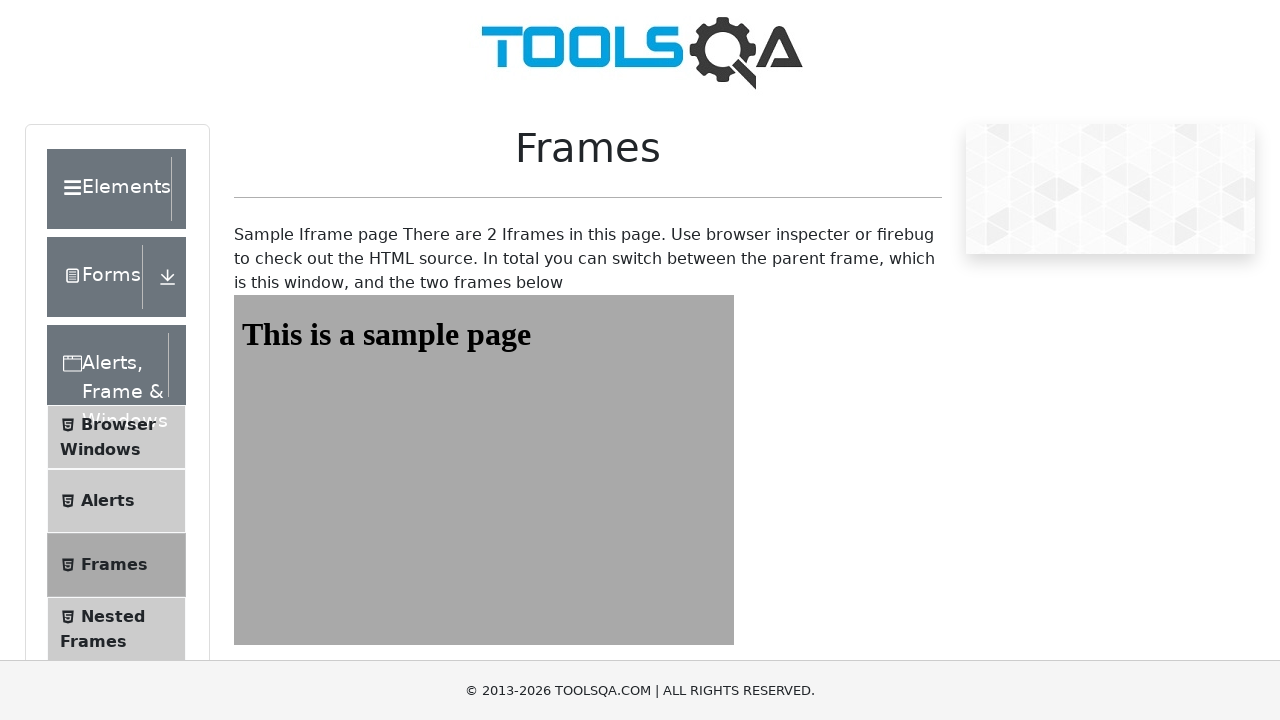

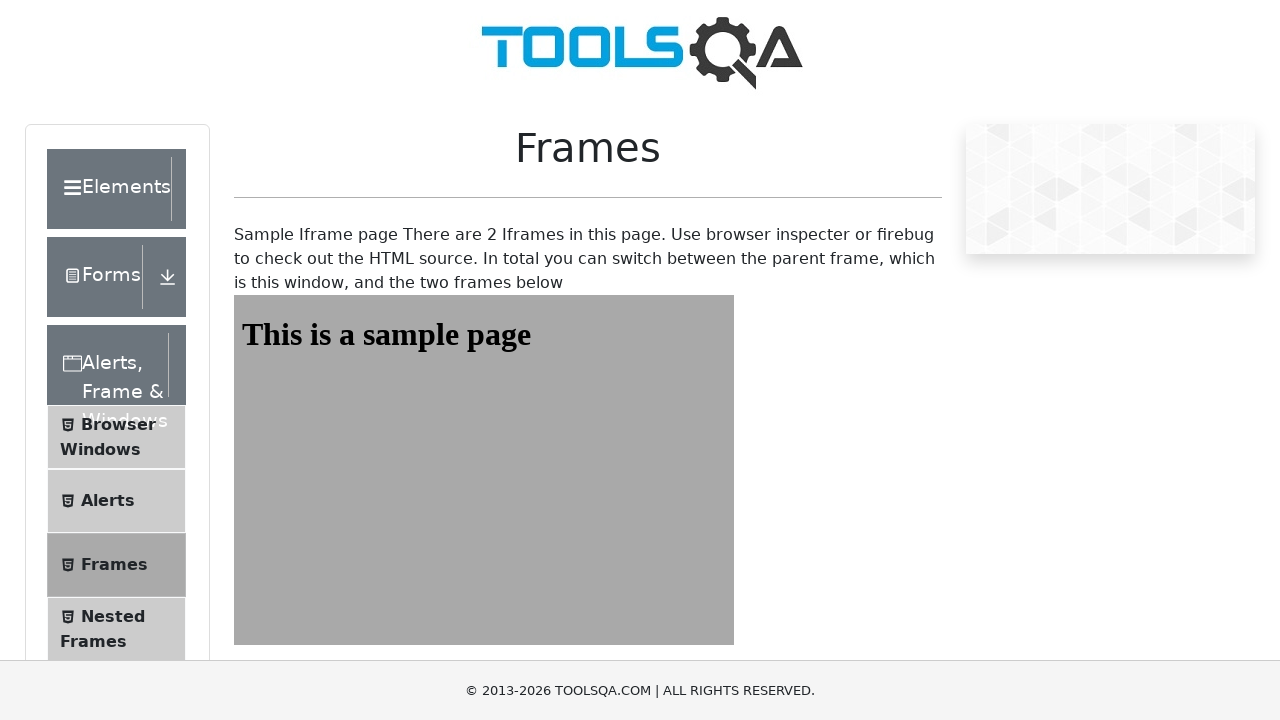